Tests different types of button clicks including right-click and double-click functionality on a demo page

Starting URL: https://demoqa.com/buttons

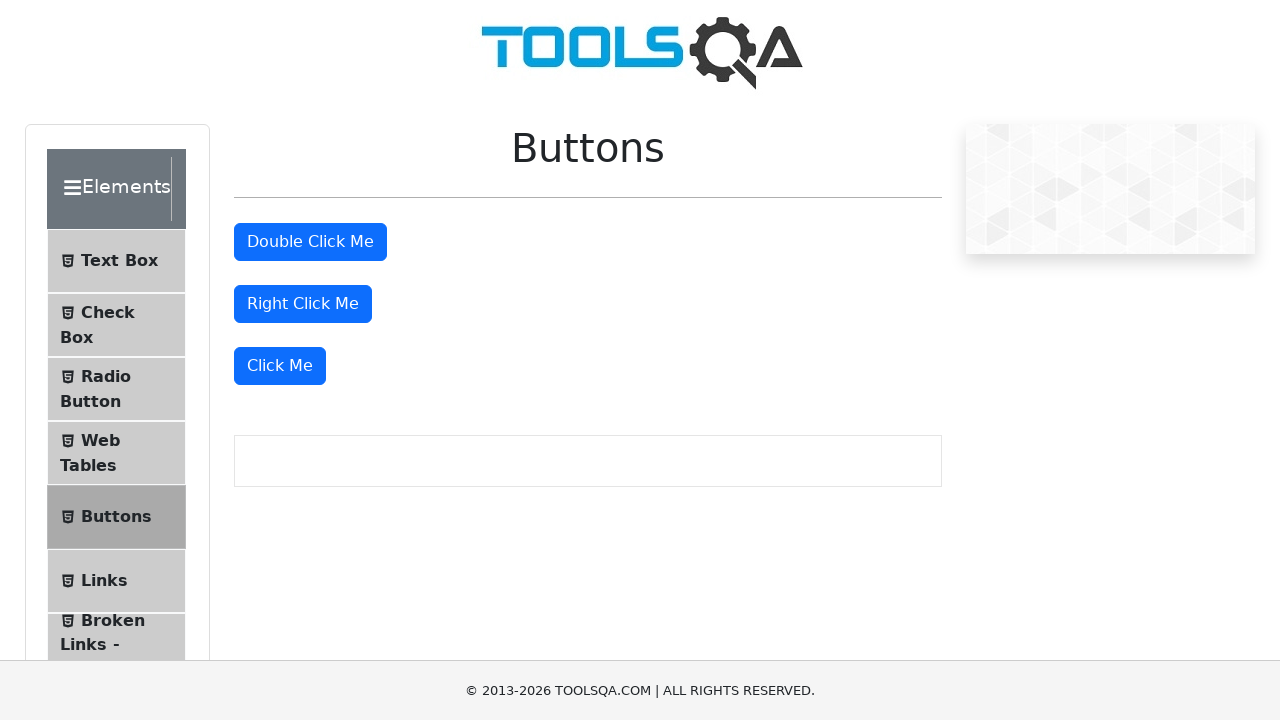

Right-clicked the right-click button at (303, 304) on xpath=//button[@id='rightClickBtn']
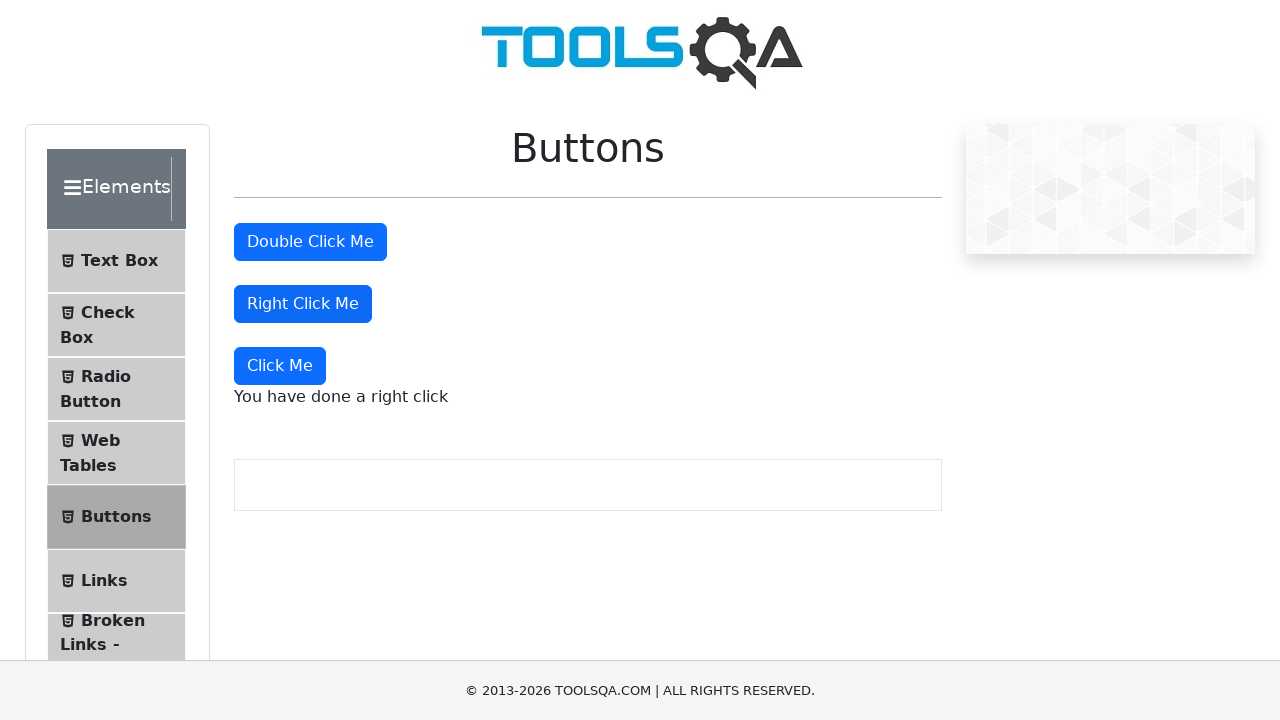

Double-clicked the double-click button at (310, 242) on xpath=//button[@id='doubleClickBtn']
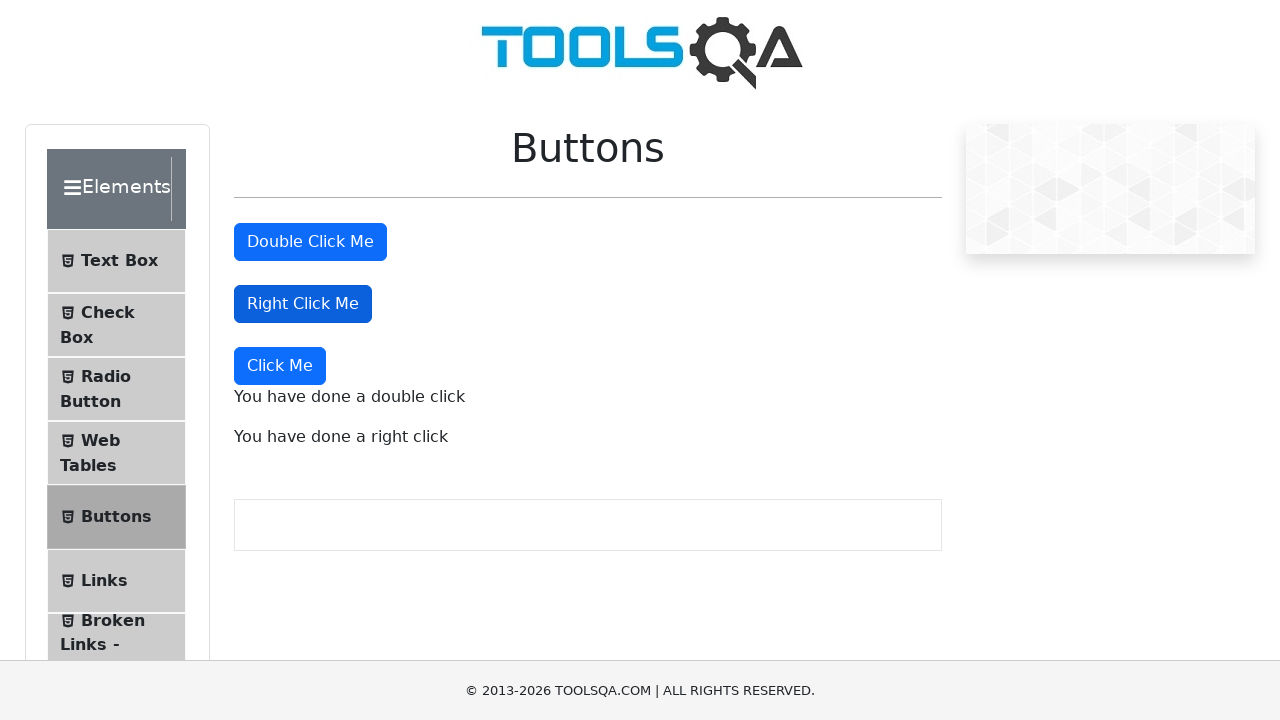

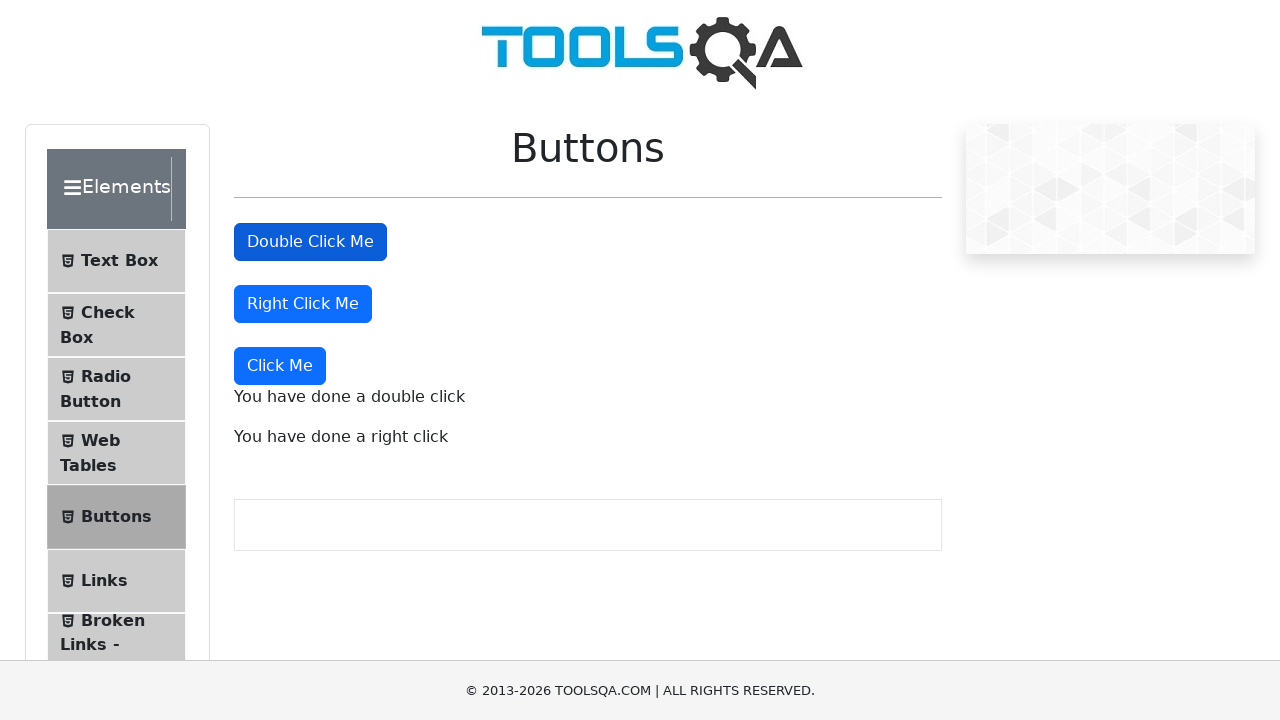